Tests deleting a customer from the customers list as a bank manager

Starting URL: https://www.globalsqa.com/angularJs-protractor/BankingProject/#/

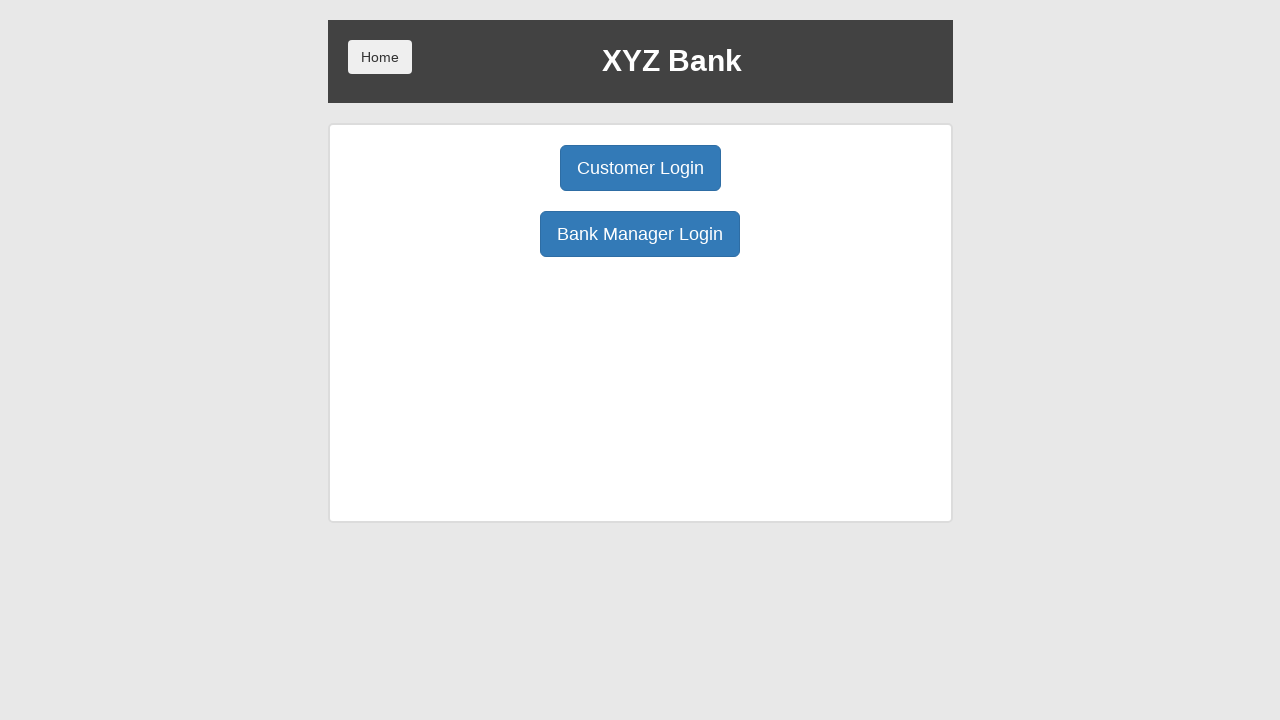

Clicked on Bank Manager Login button at (640, 234) on body > div > div > div.ng-scope > div > div.borderM.box.padT20 > div:nth-child(3
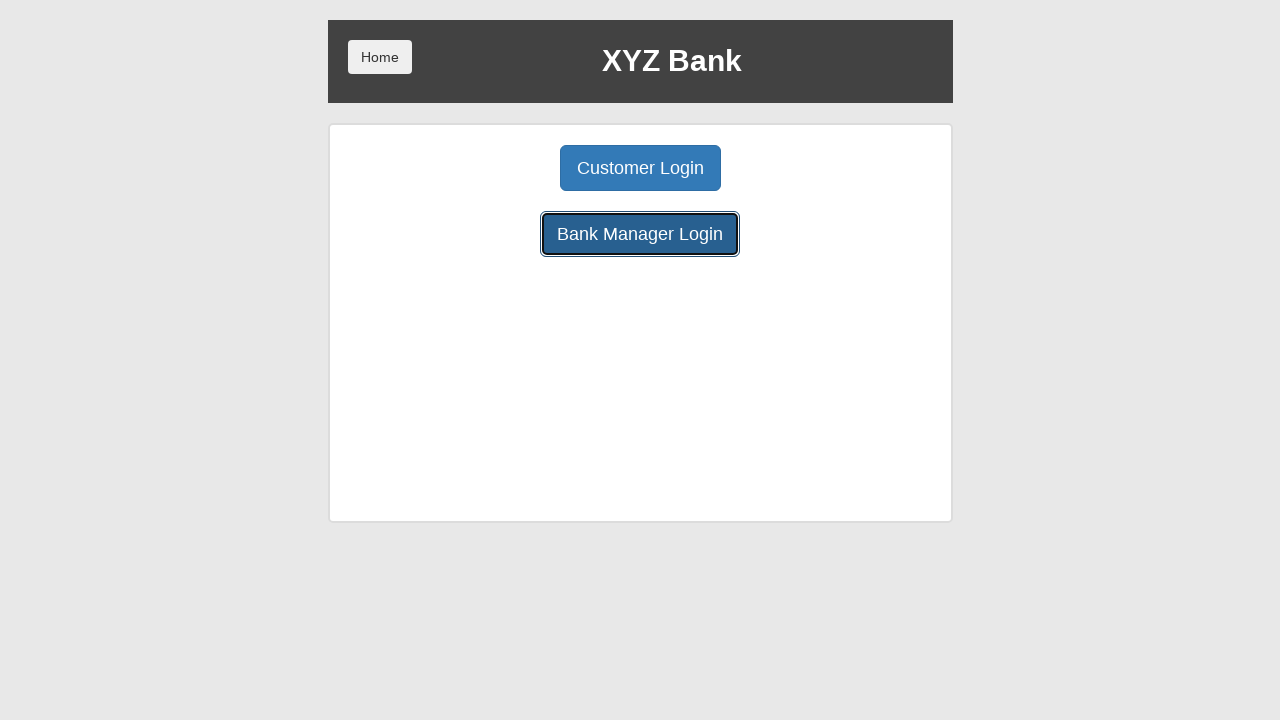

Clicked on Customers list button at (792, 168) on body > div > div > div.ng-scope > div > div.center > button:nth-child(3)
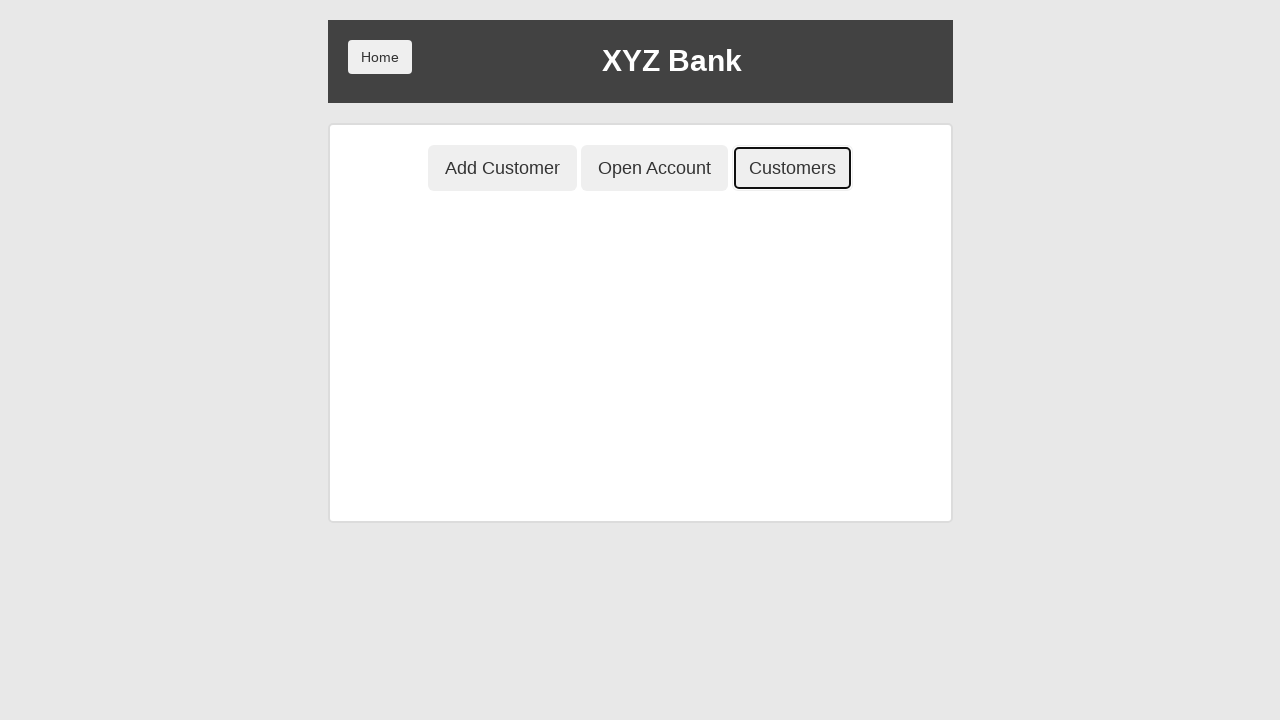

Clicked delete button for first customer in list at (826, 320) on body > div > div > div.ng-scope > div > div.ng-scope > div > div > table > tbody
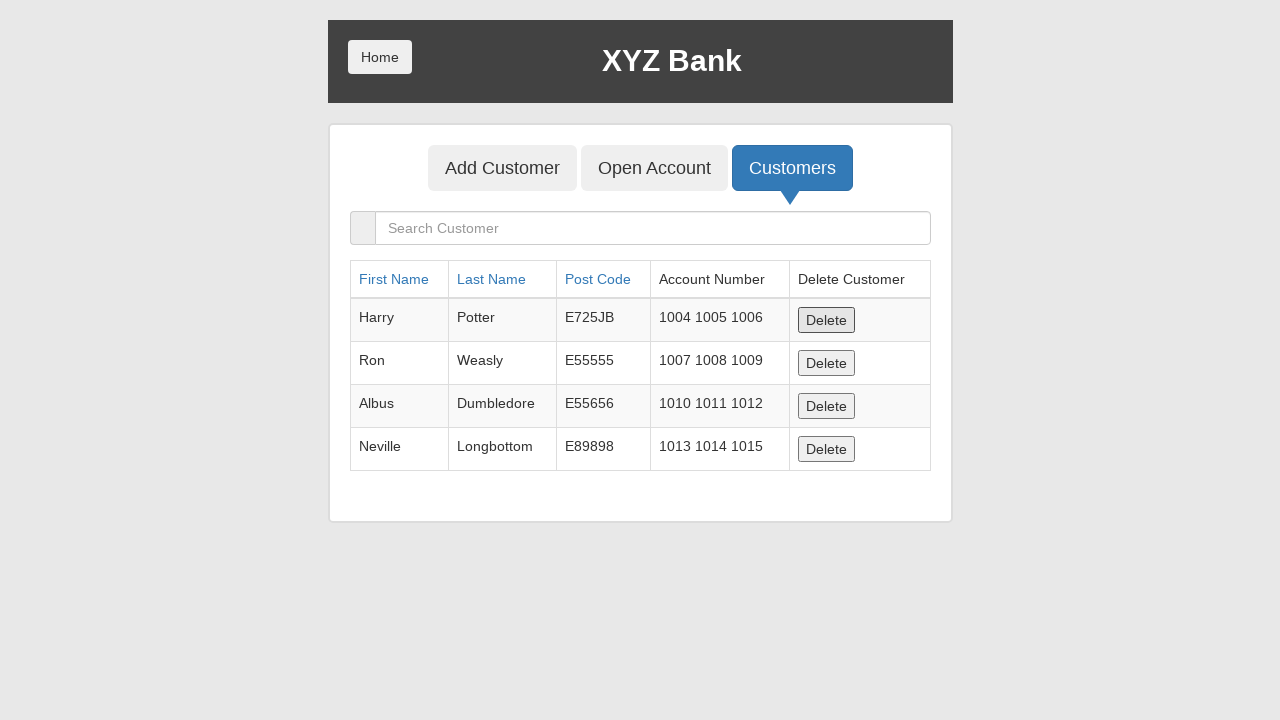

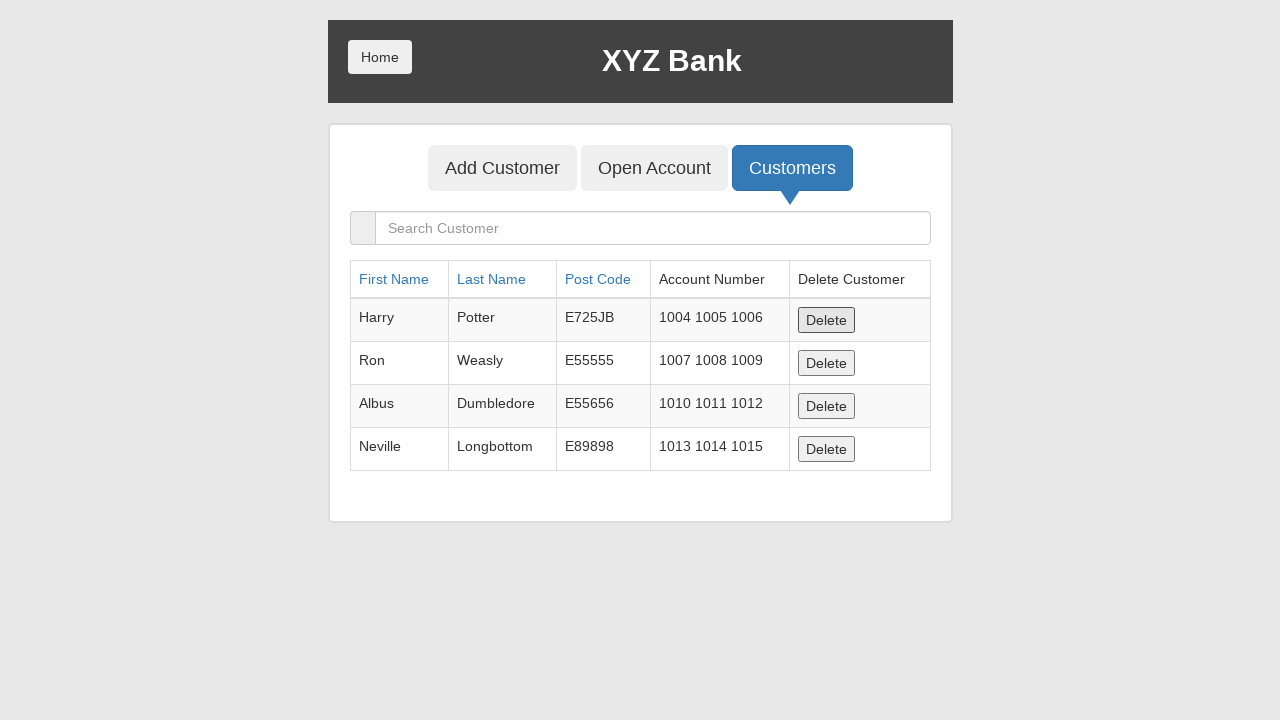